Tests drag and drop functionality by dragging an element and dropping it onto a target element on a demo page.

Starting URL: http://sahitest.com/demo/dragDropMooTools.htm

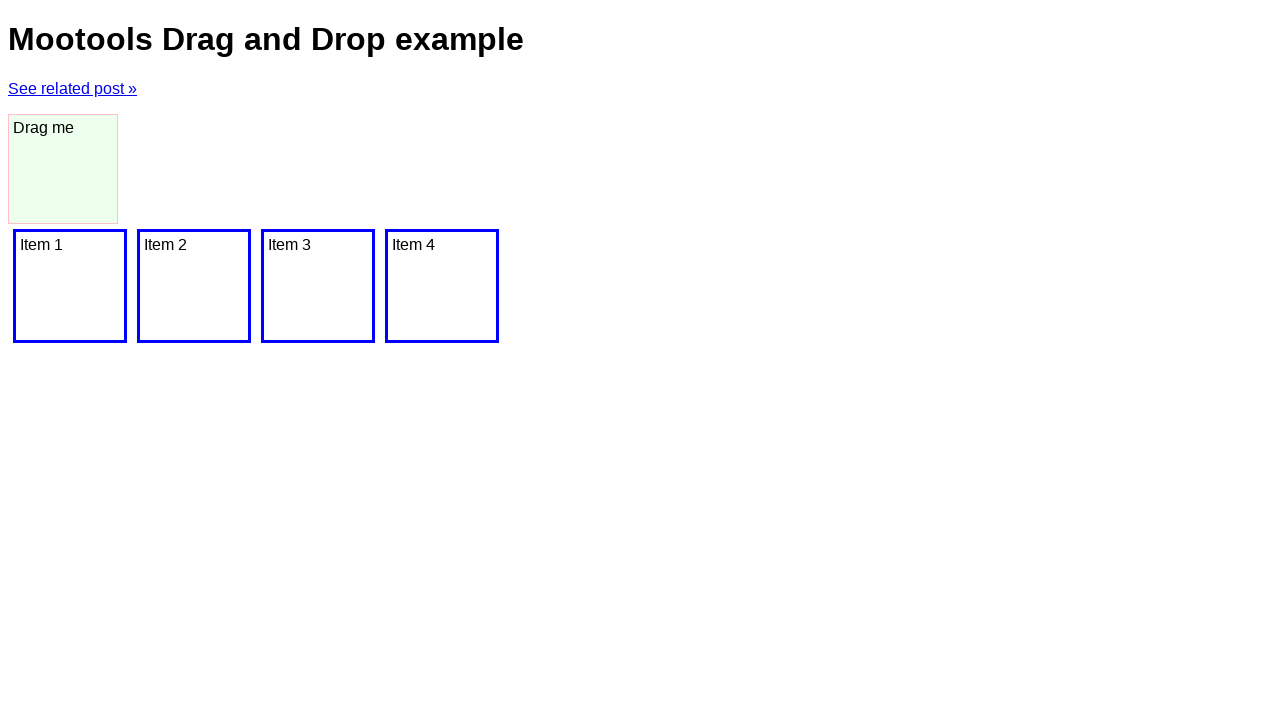

Located draggable element with id 'dragger'
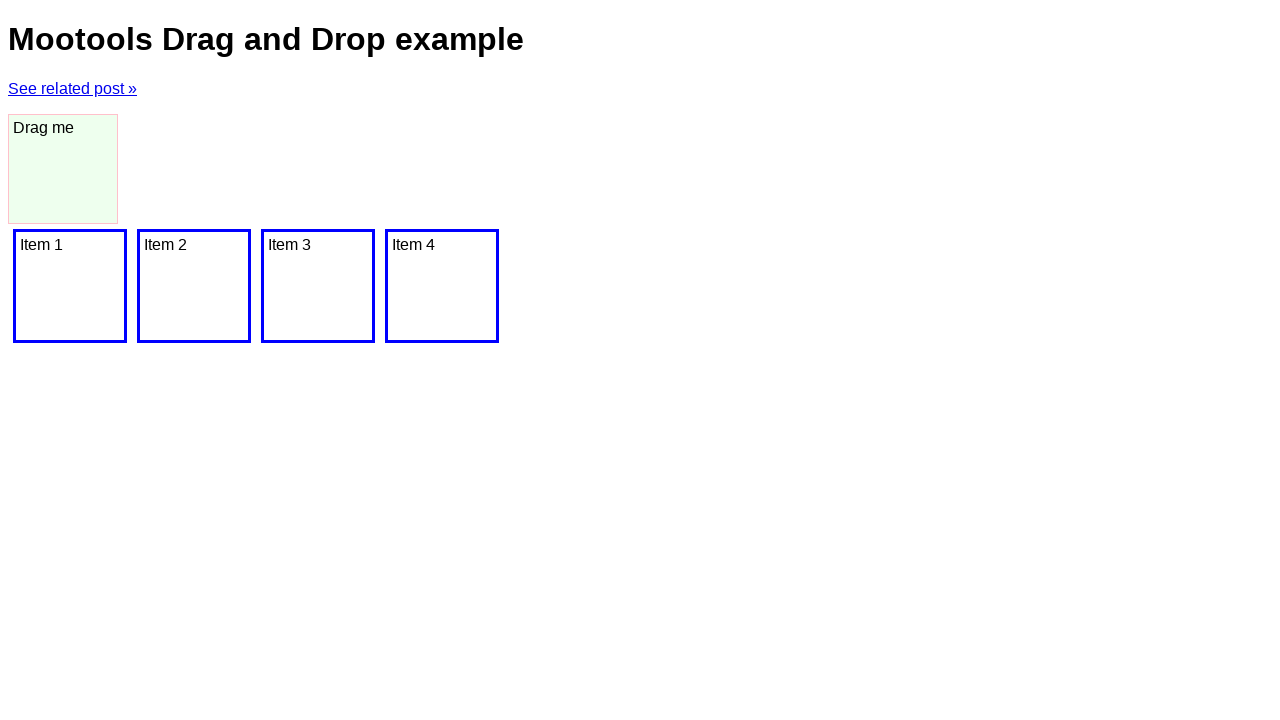

Located drop target element (second div)
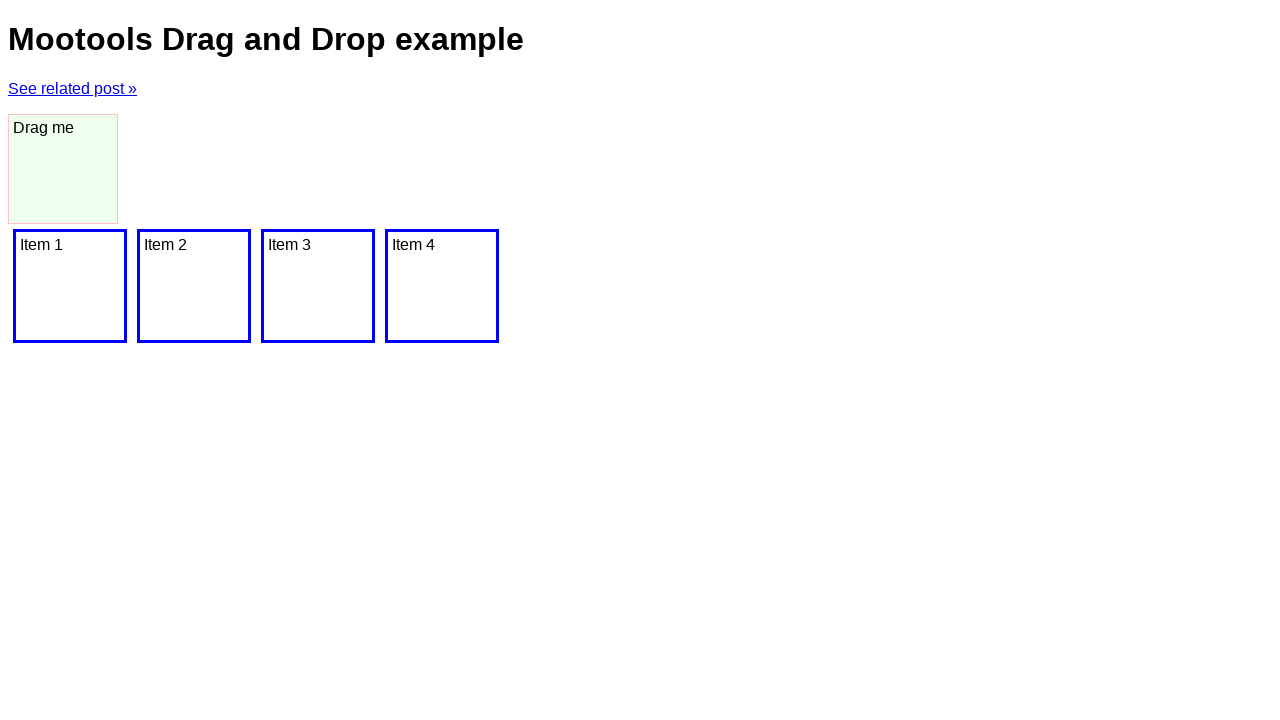

Dragged element from source to target drop zone at (70, 286)
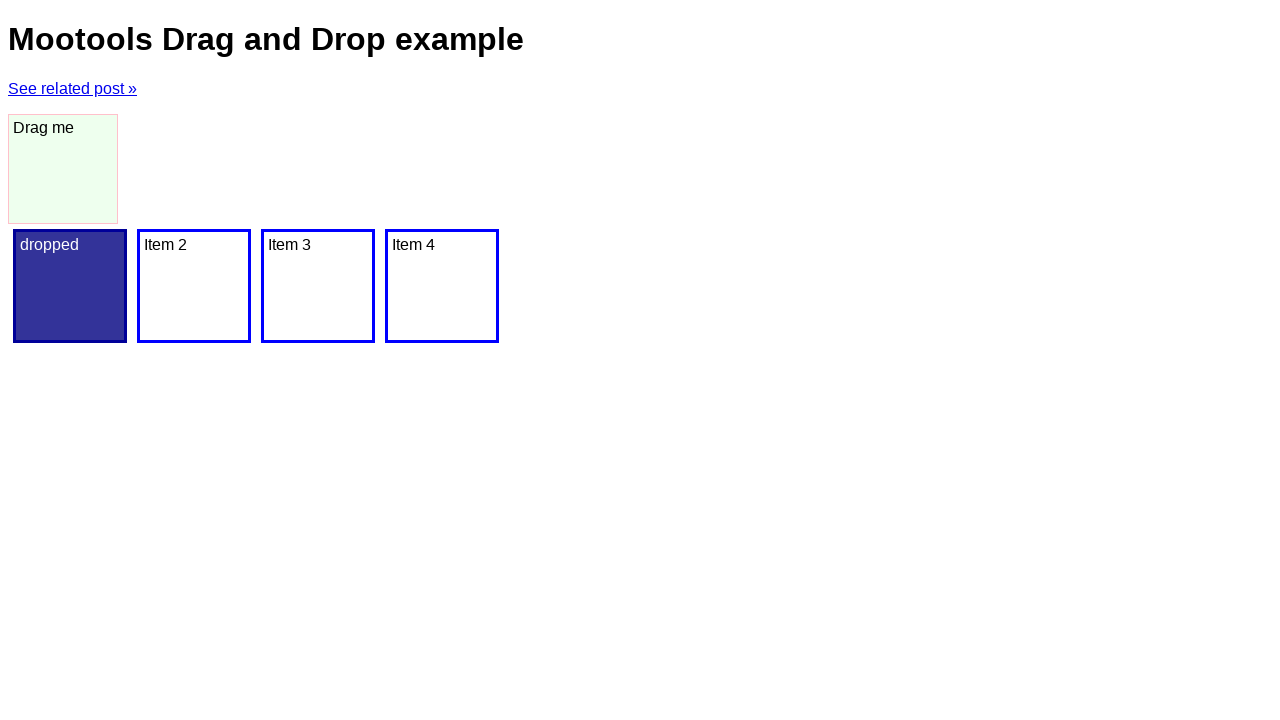

Waited 1 second to observe drag and drop result
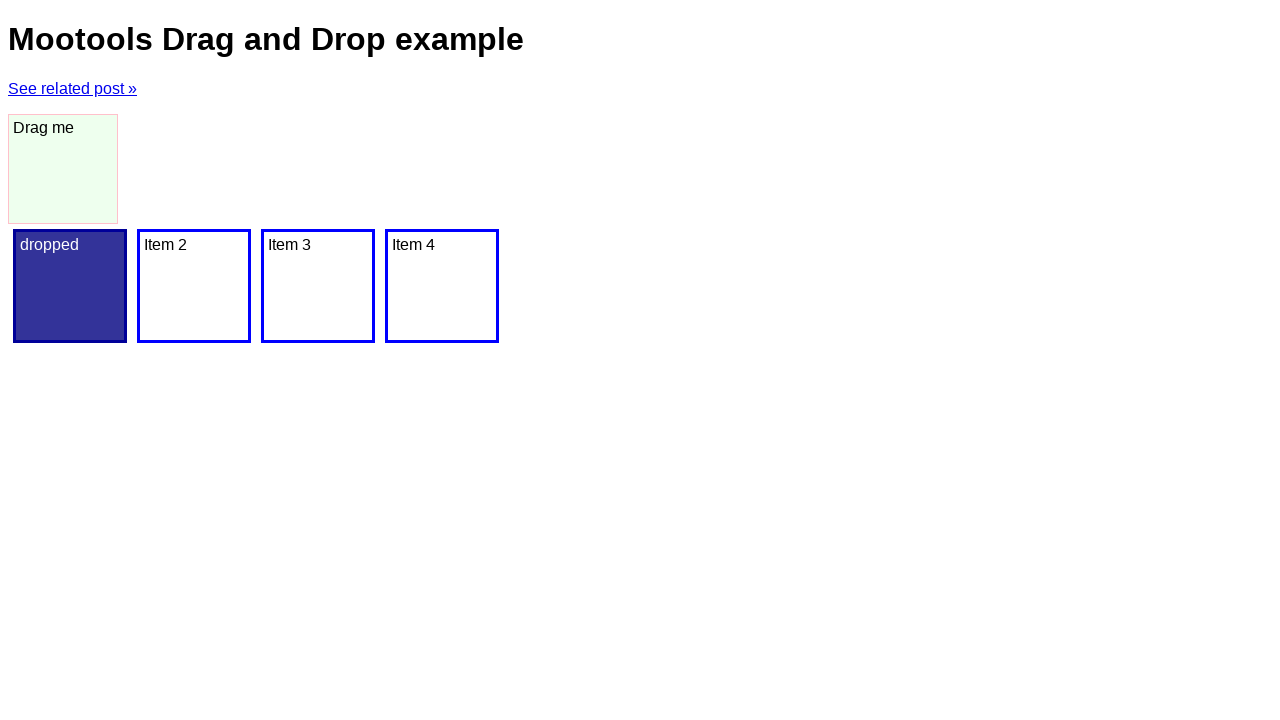

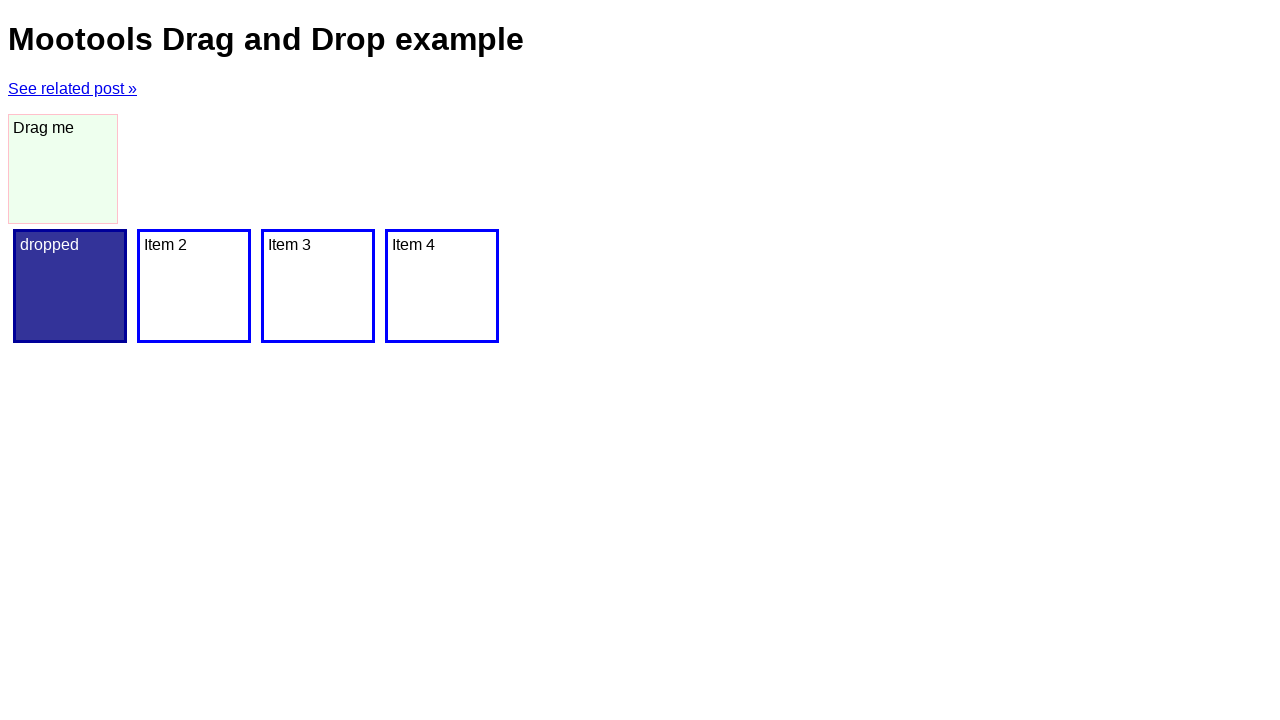